Tests login with invalid password and verifies the appropriate error message is displayed

Starting URL: http://the-internet.herokuapp.com/login

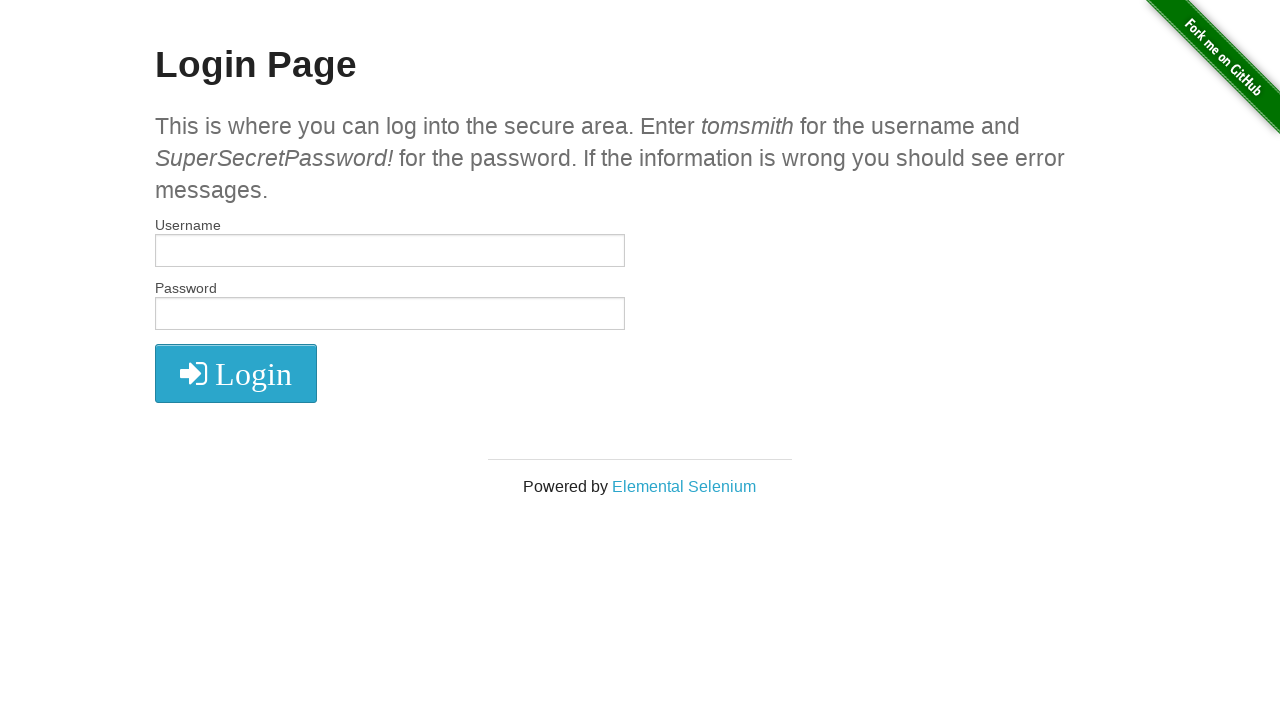

Filled username field with 'tomsmith' on #username
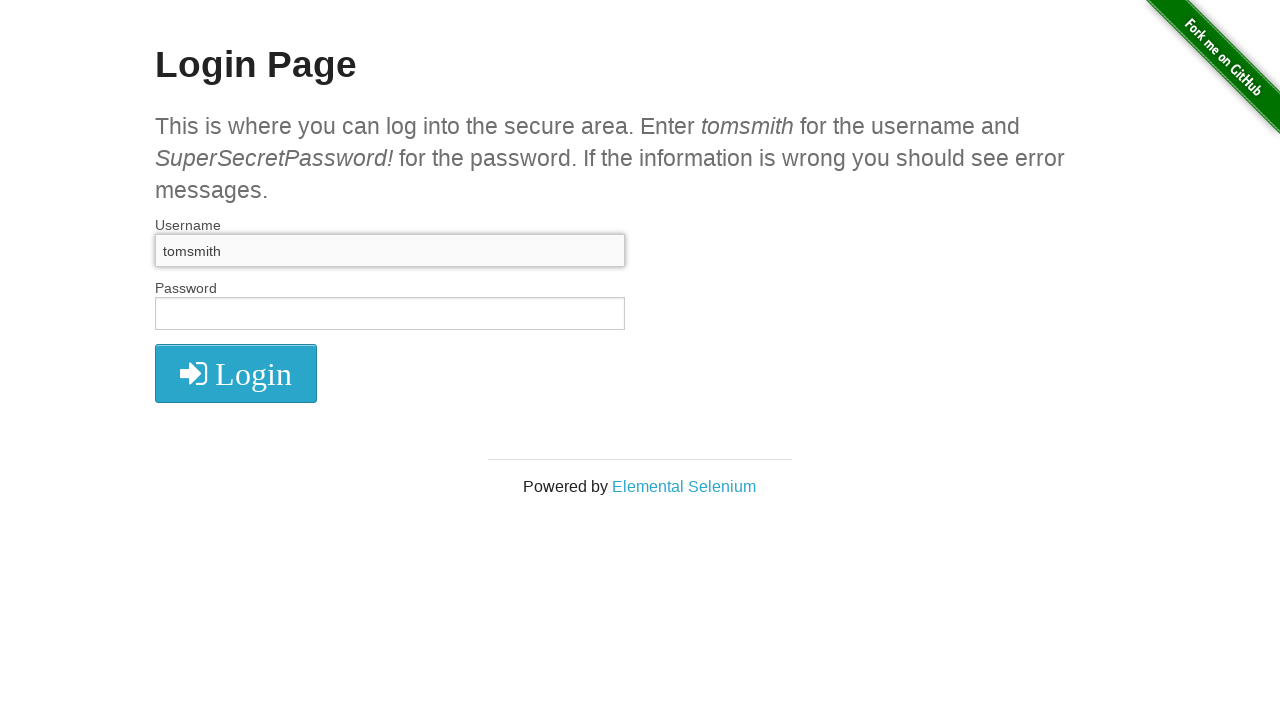

Filled password field with invalid password 'SuperSecretPassword' on #password
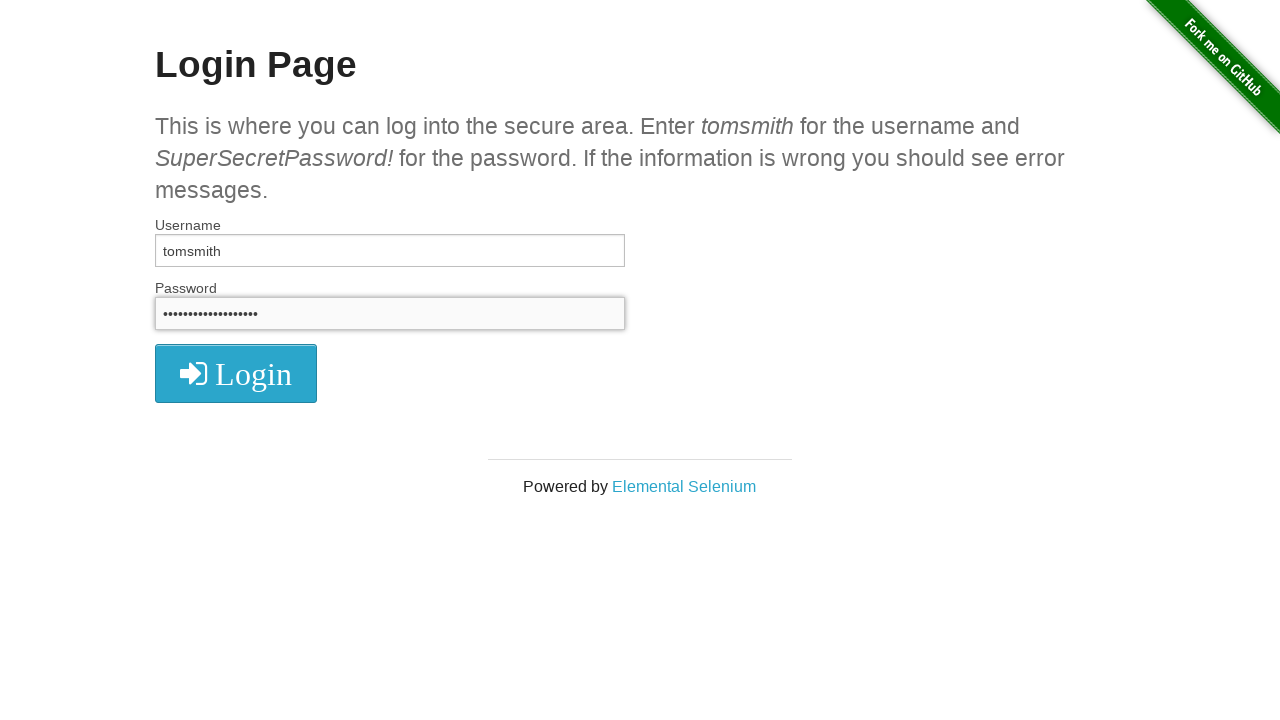

Clicked login button at (236, 373) on .radius
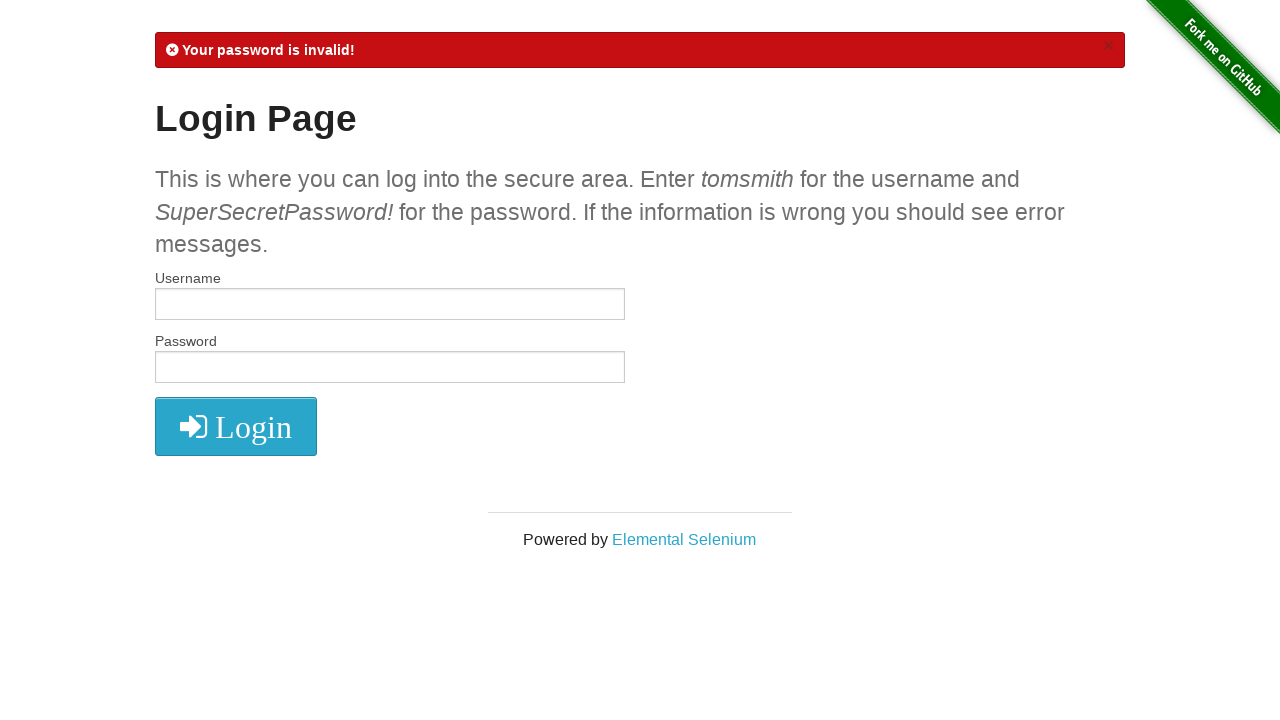

Verified error message 'Your password is invalid!' appeared
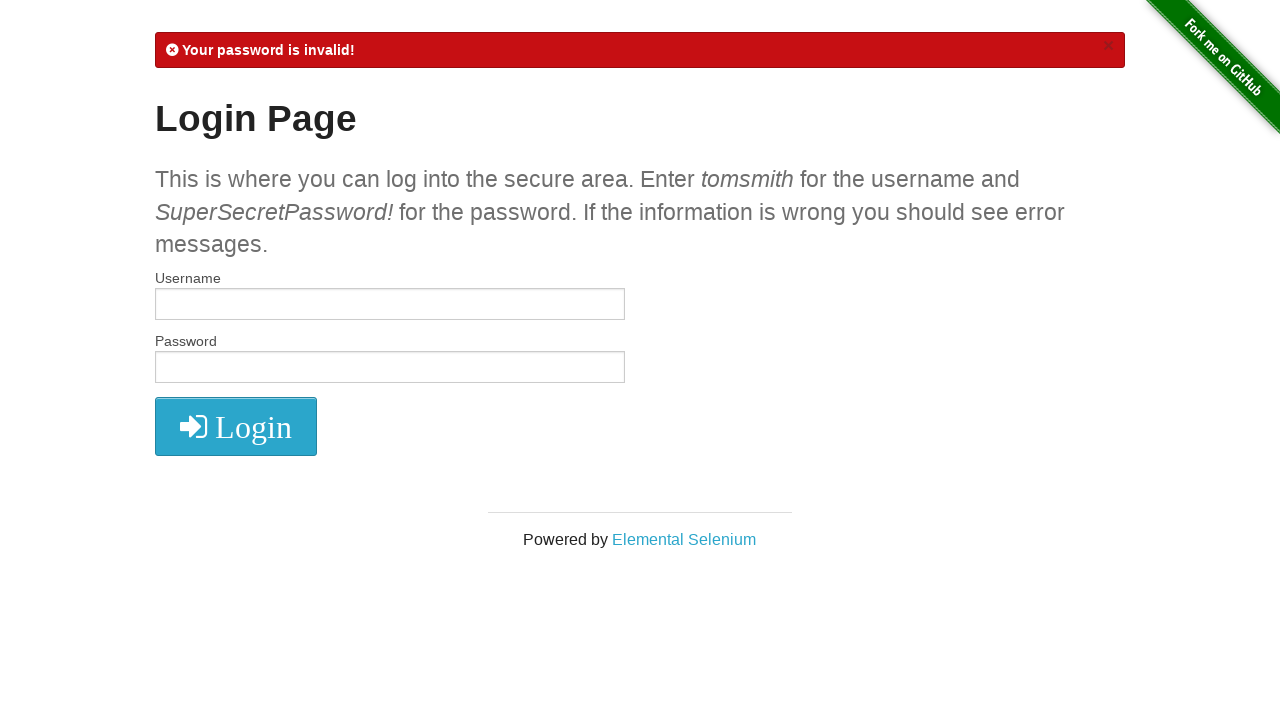

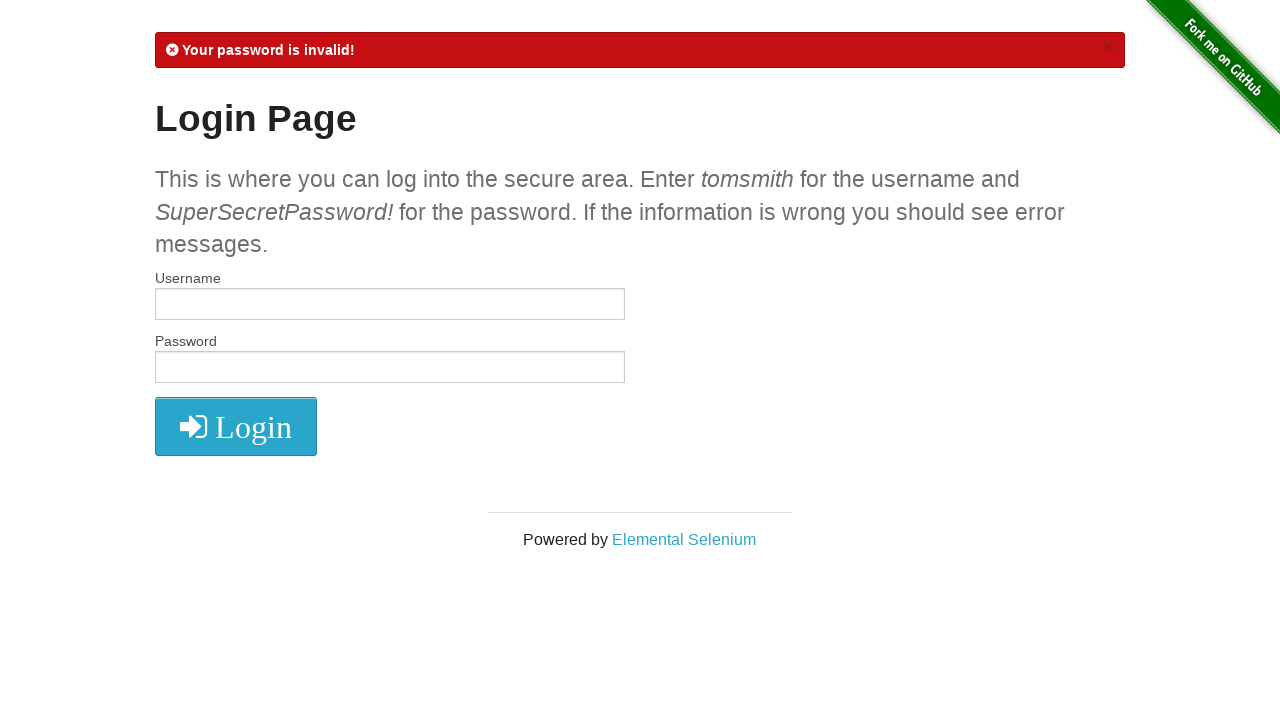